Tests switching between browser windows/tabs by clicking a button that opens a new tab, iterating through all window handles, and then switching back to the original window.

Starting URL: https://formy-project.herokuapp.com/switch-window

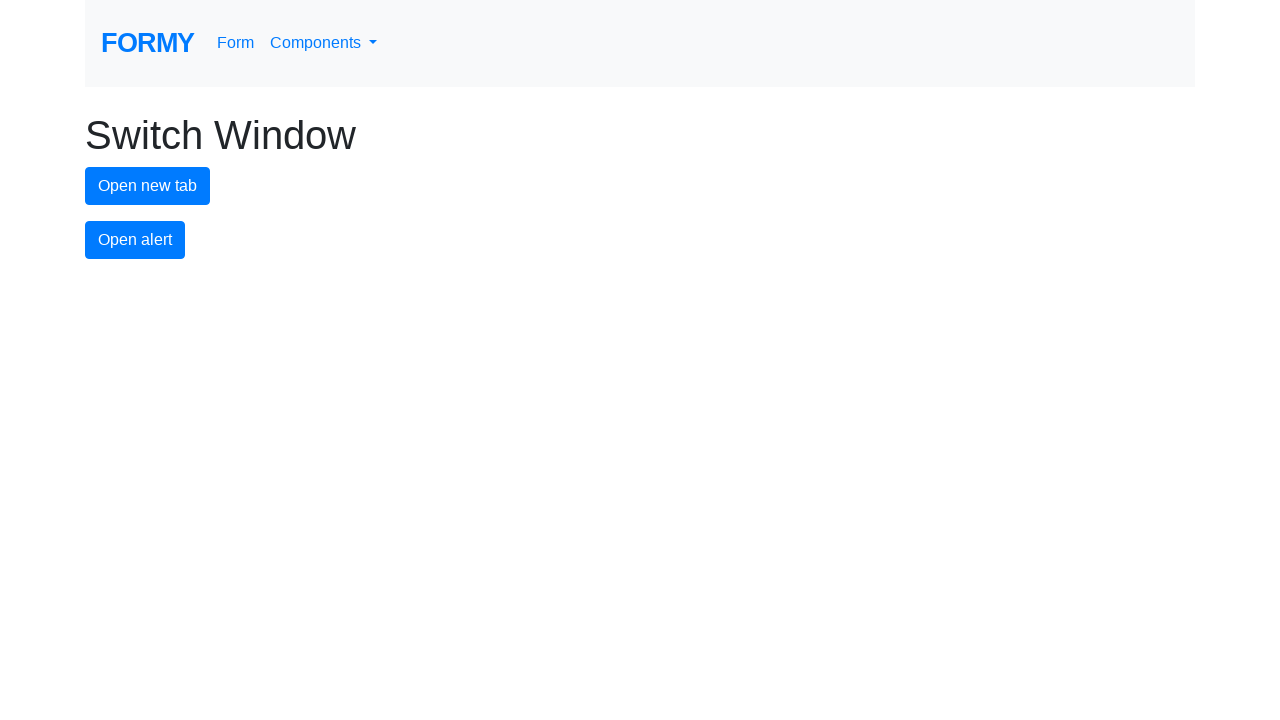

Clicked button to open a new tab at (148, 186) on #new-tab-button
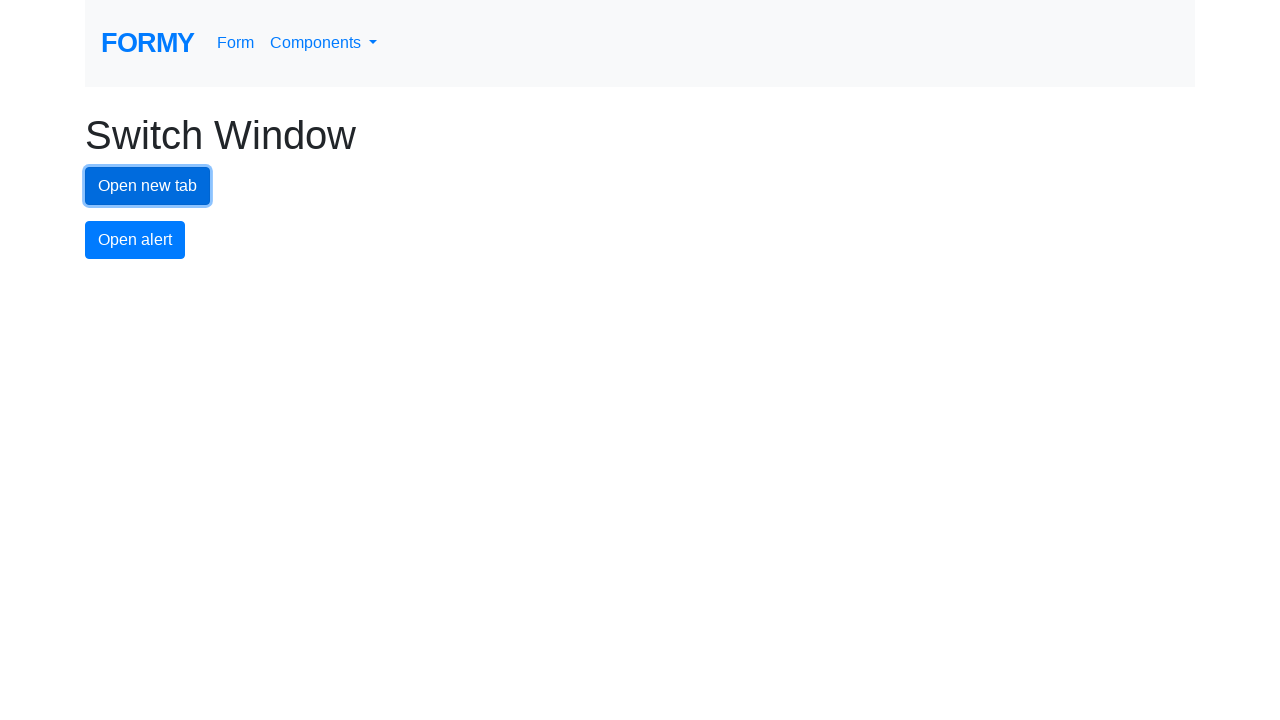

Waited for new tab to open
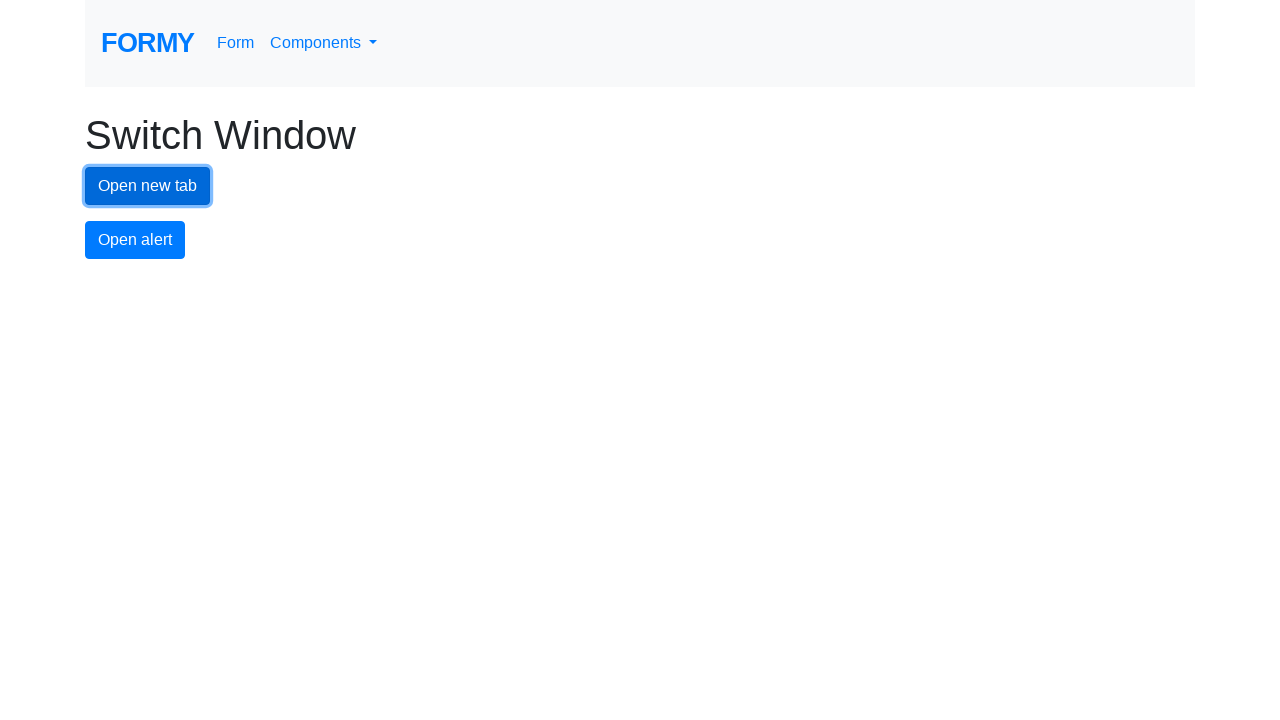

Retrieved all pages from context
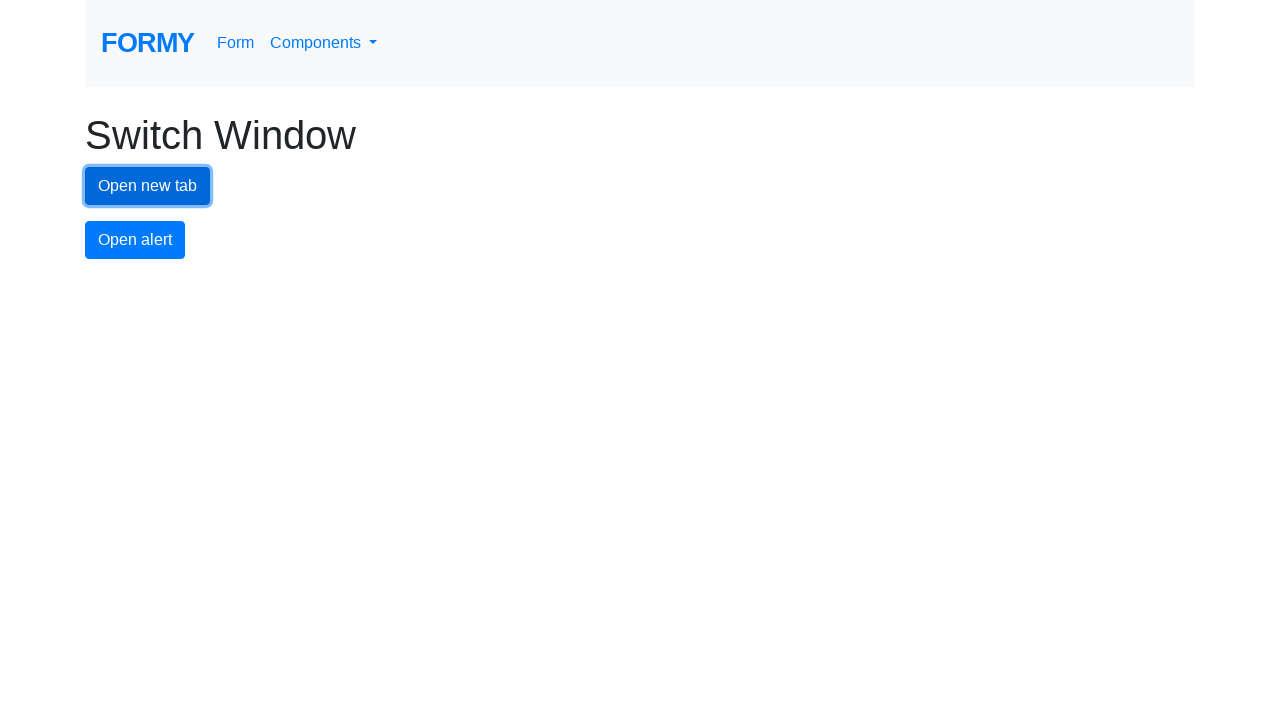

Switched to a window/tab
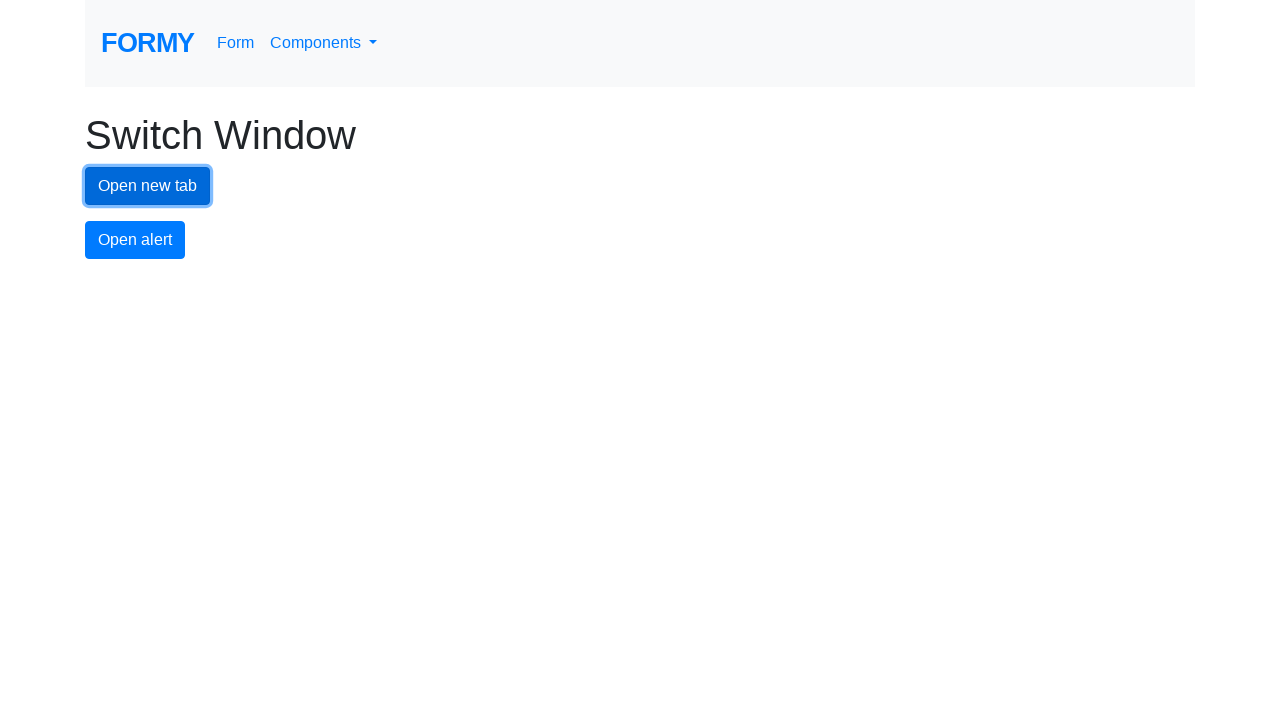

Waited while window was in focus
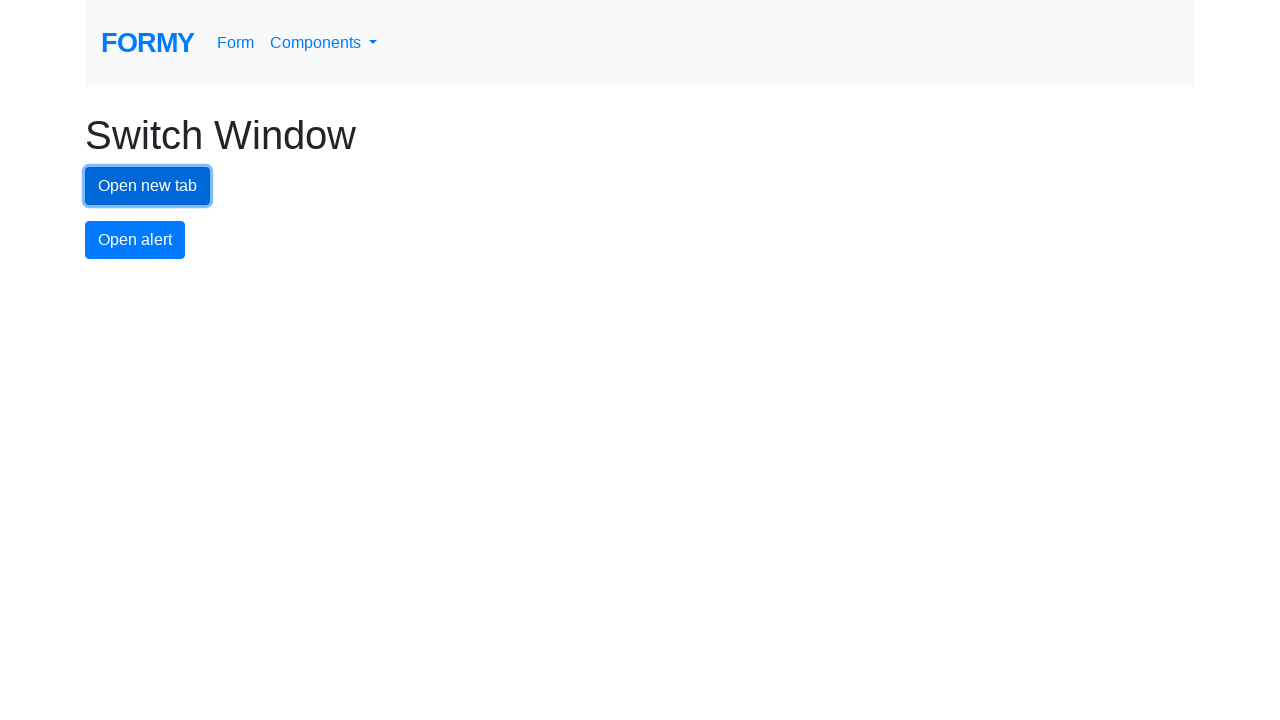

Switched to a window/tab
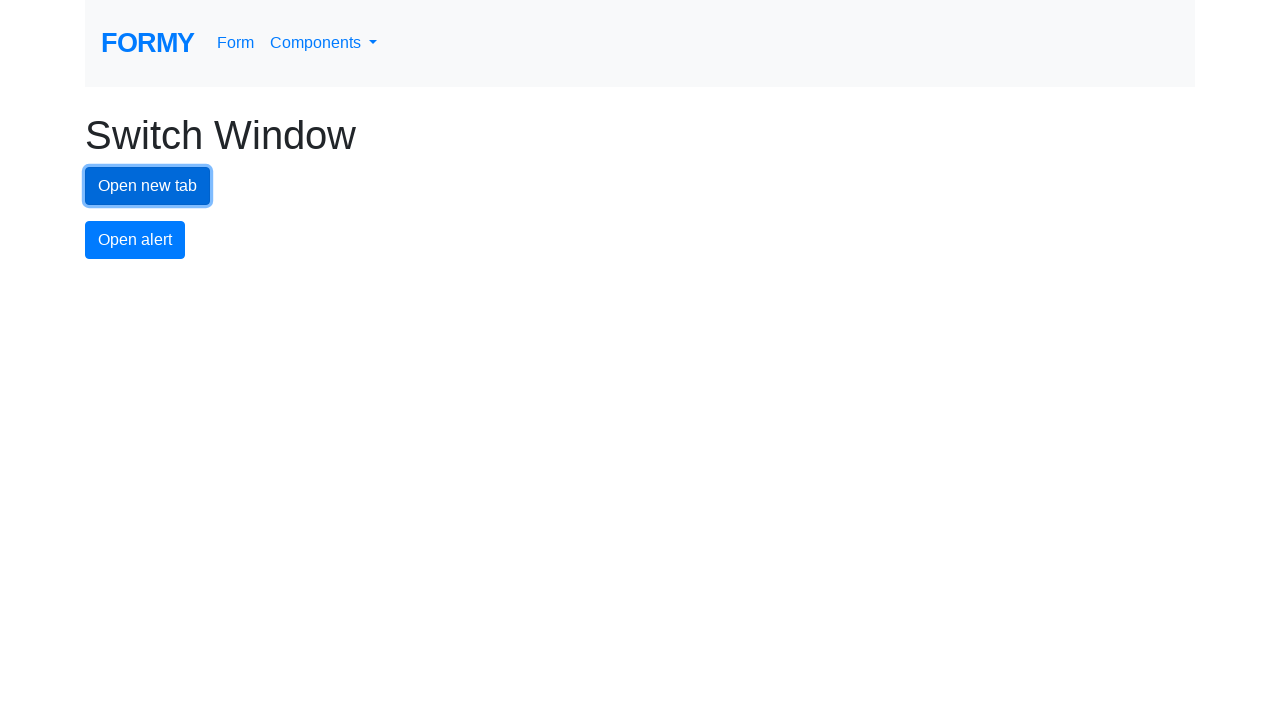

Waited while window was in focus
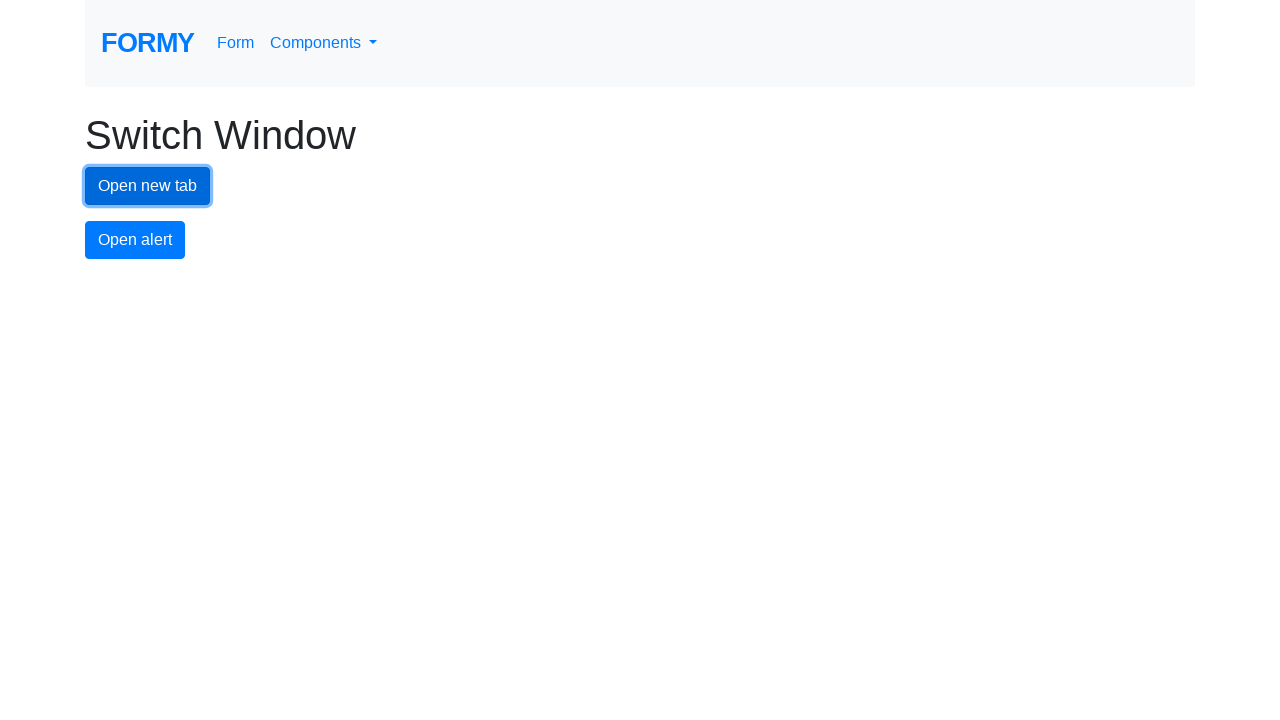

Switched back to original window
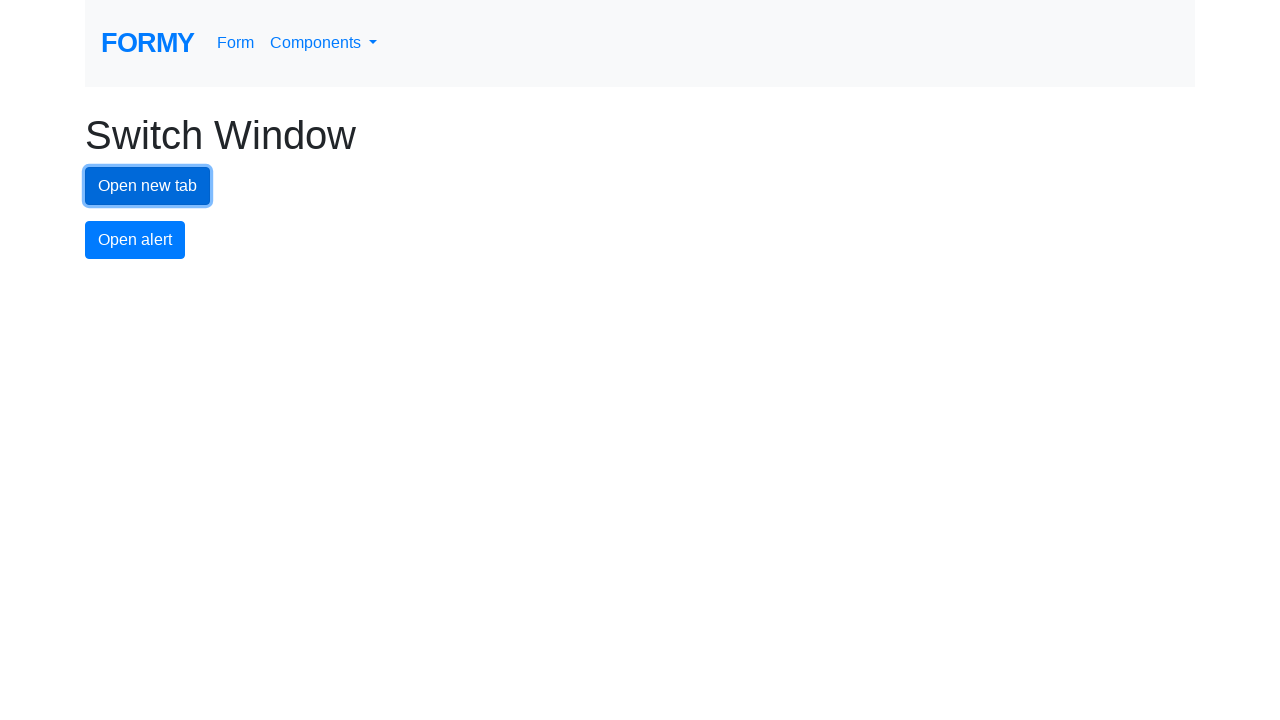

Waited for original window to be fully in focus
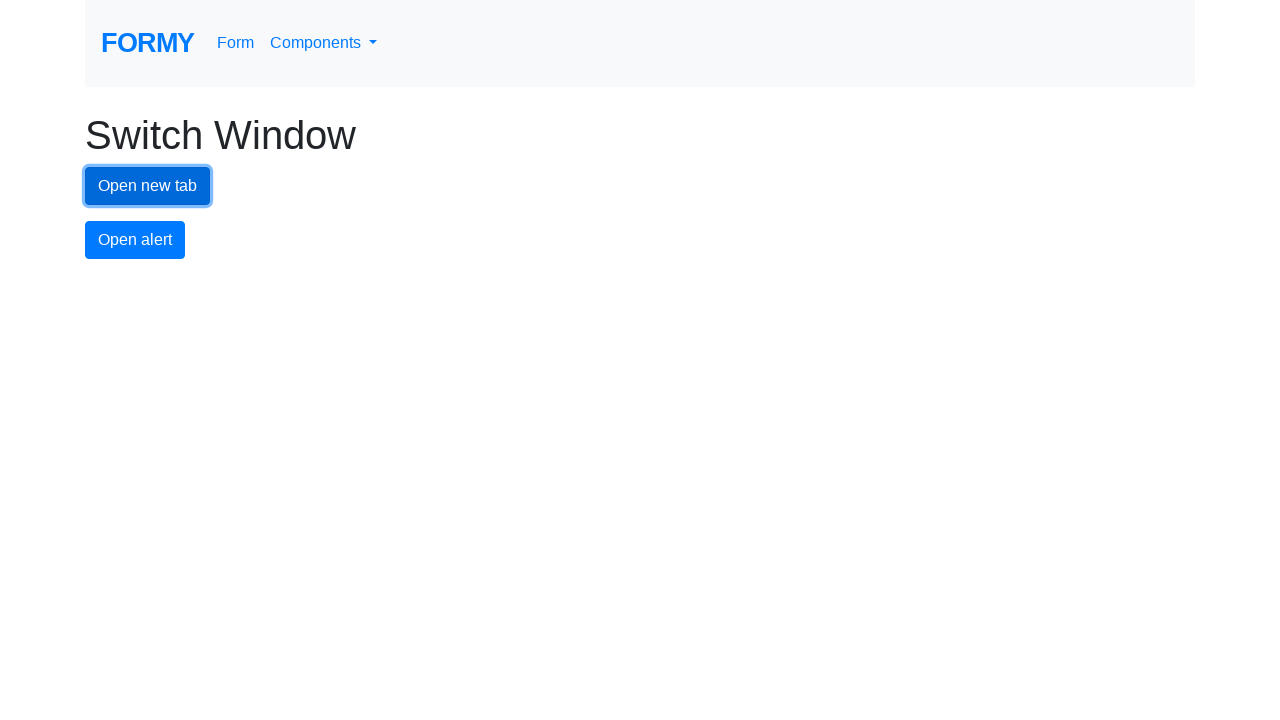

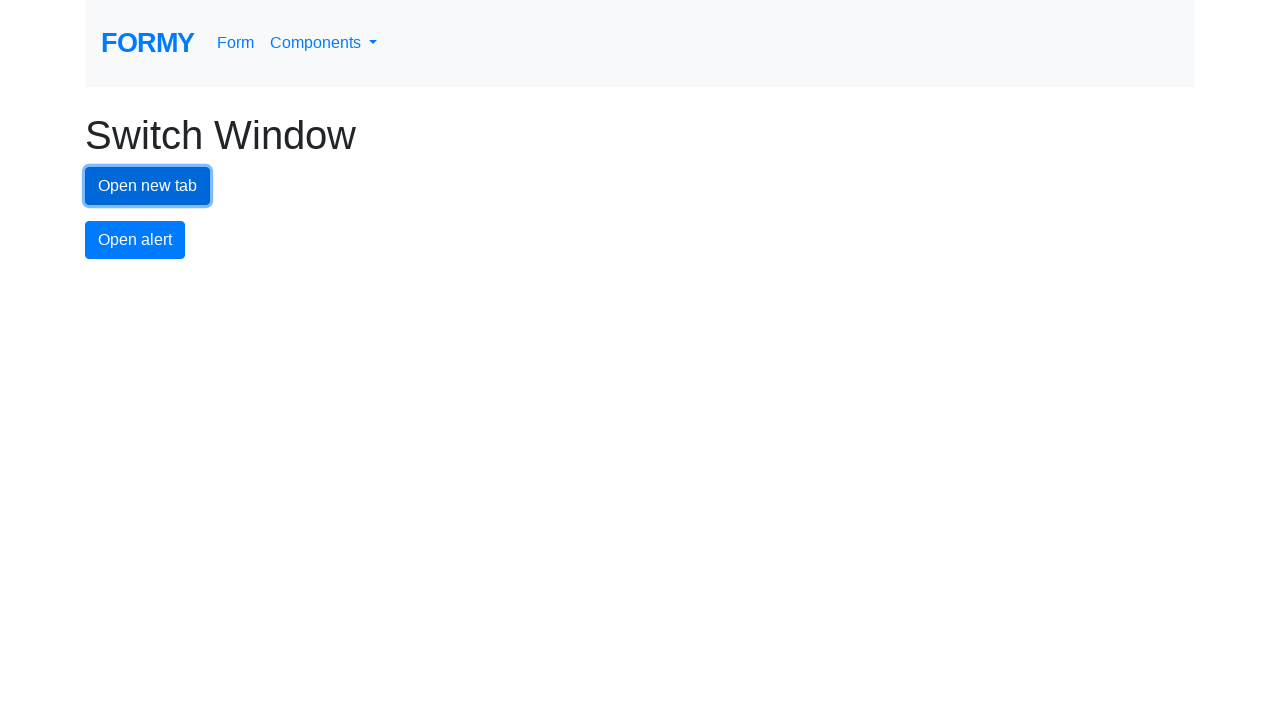